Tests unchecking a completed todo item to mark it as incomplete

Starting URL: https://demo.playwright.dev/todomvc

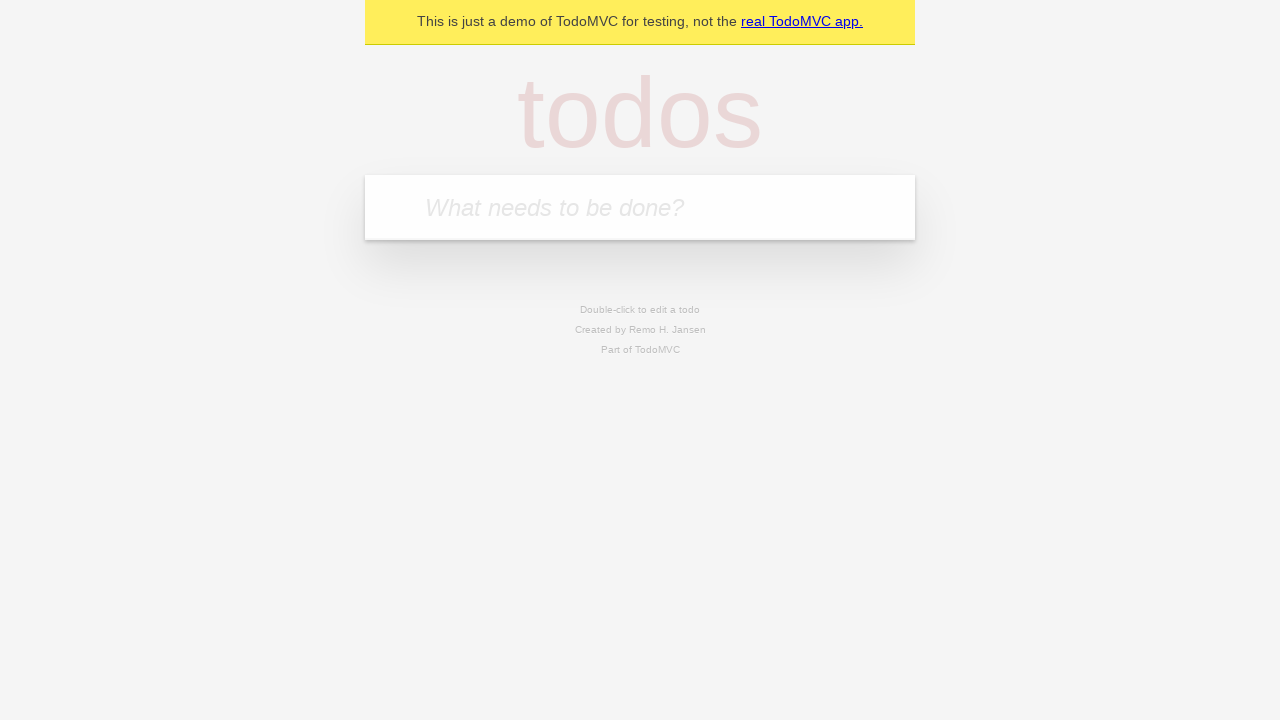

Filled todo input with 'buy some cheese' on internal:attr=[placeholder="What needs to be done?"i]
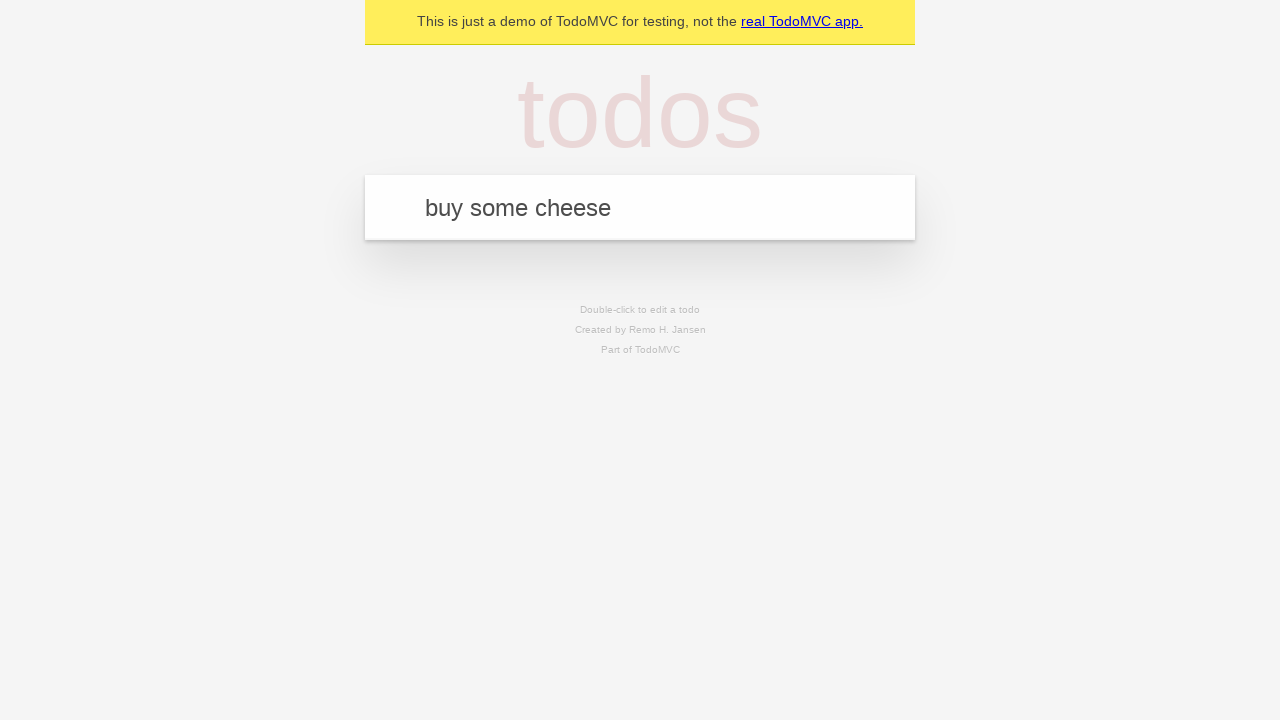

Pressed Enter to create first todo item on internal:attr=[placeholder="What needs to be done?"i]
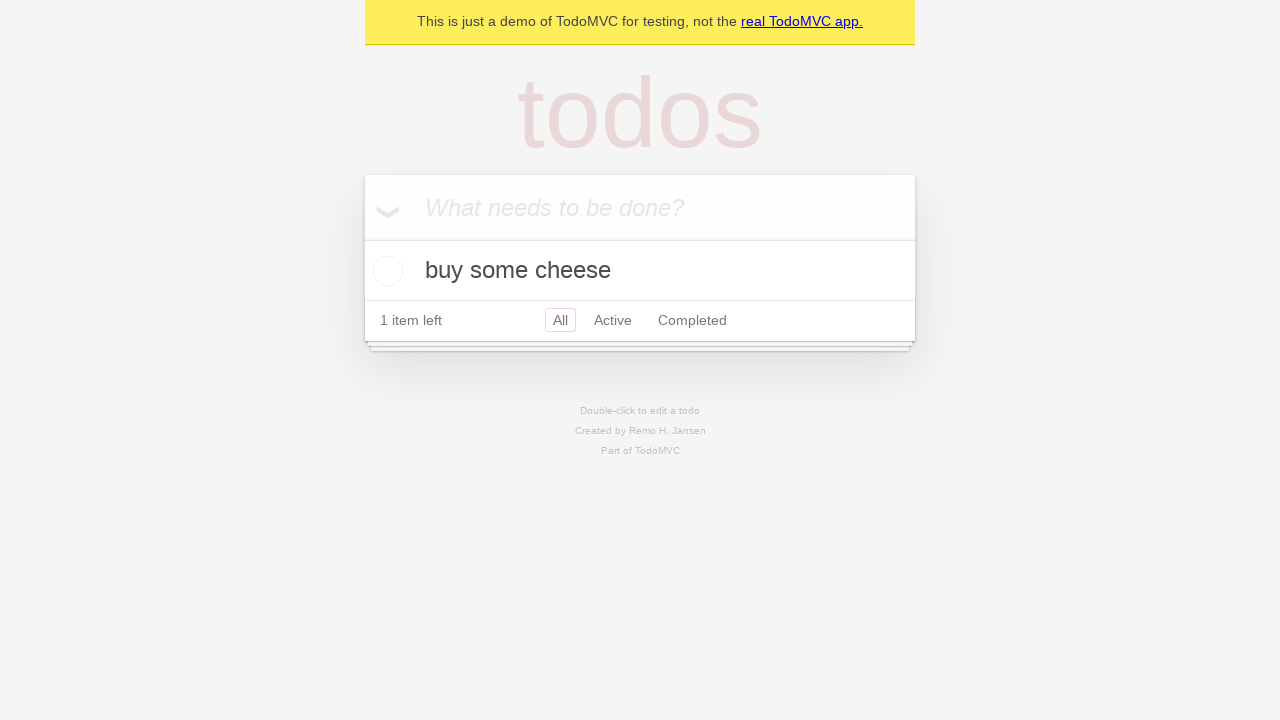

Filled todo input with 'feed the cat' on internal:attr=[placeholder="What needs to be done?"i]
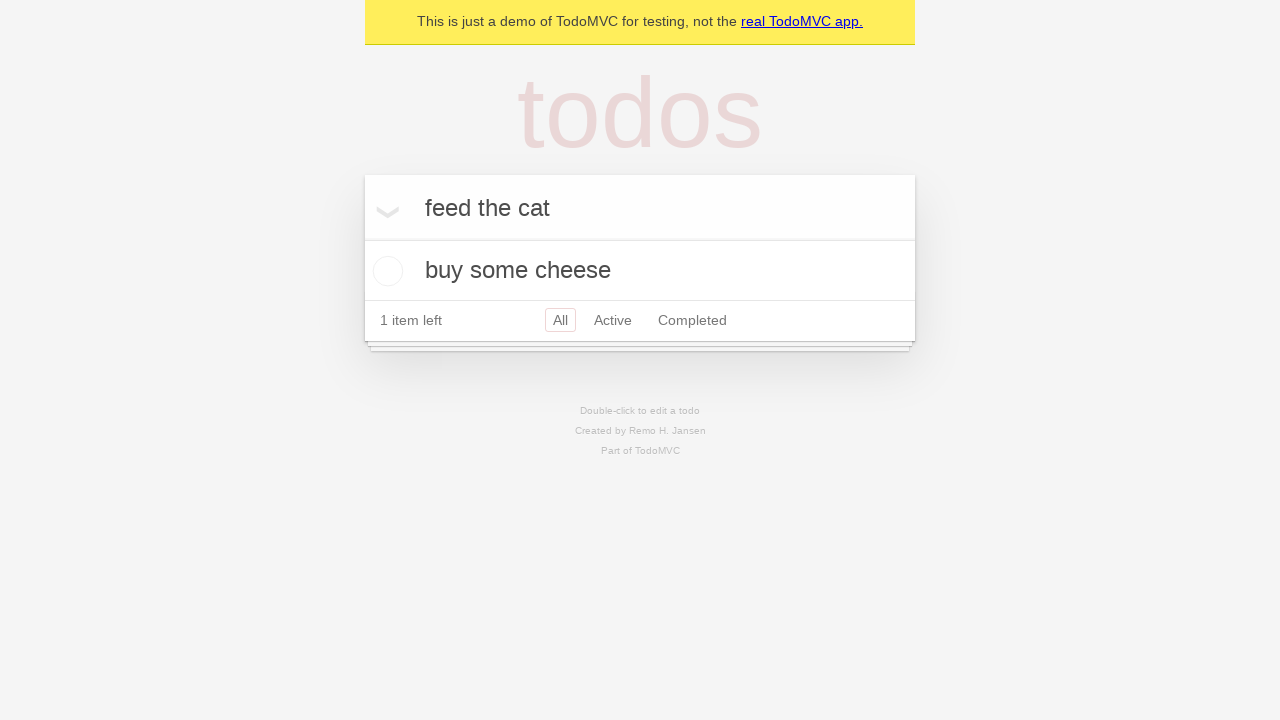

Pressed Enter to create second todo item on internal:attr=[placeholder="What needs to be done?"i]
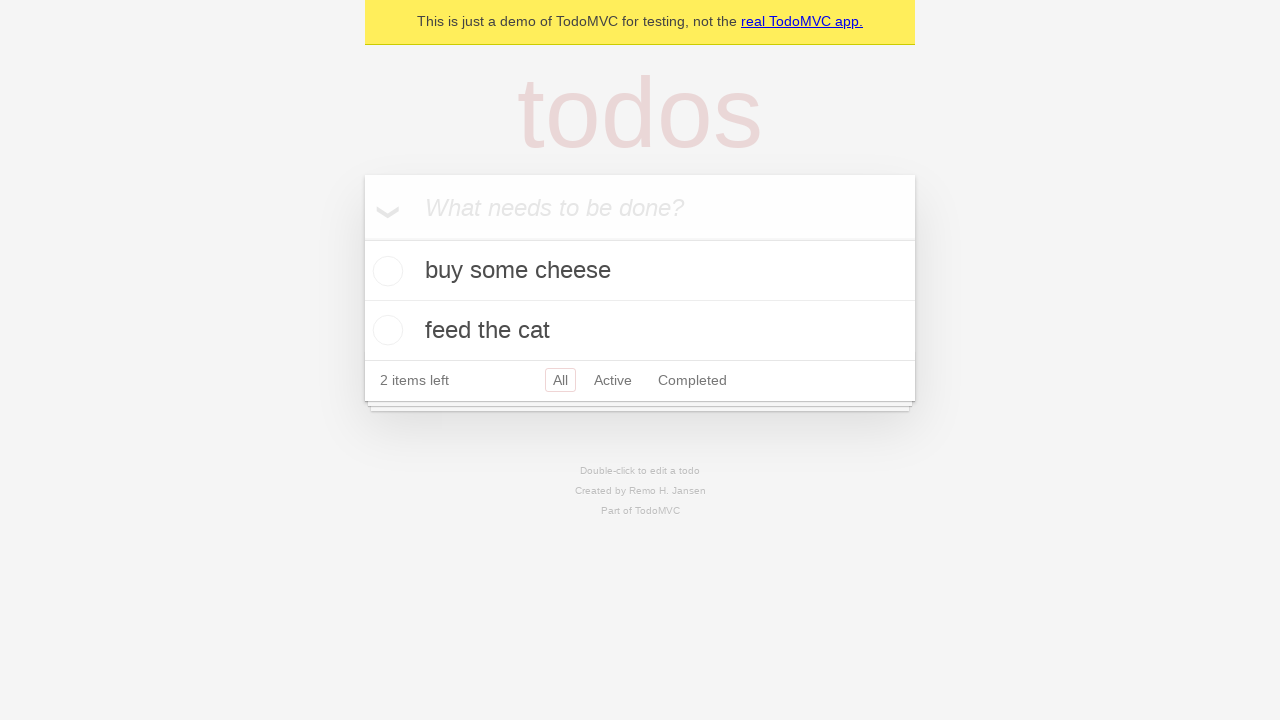

Todo items loaded and visible
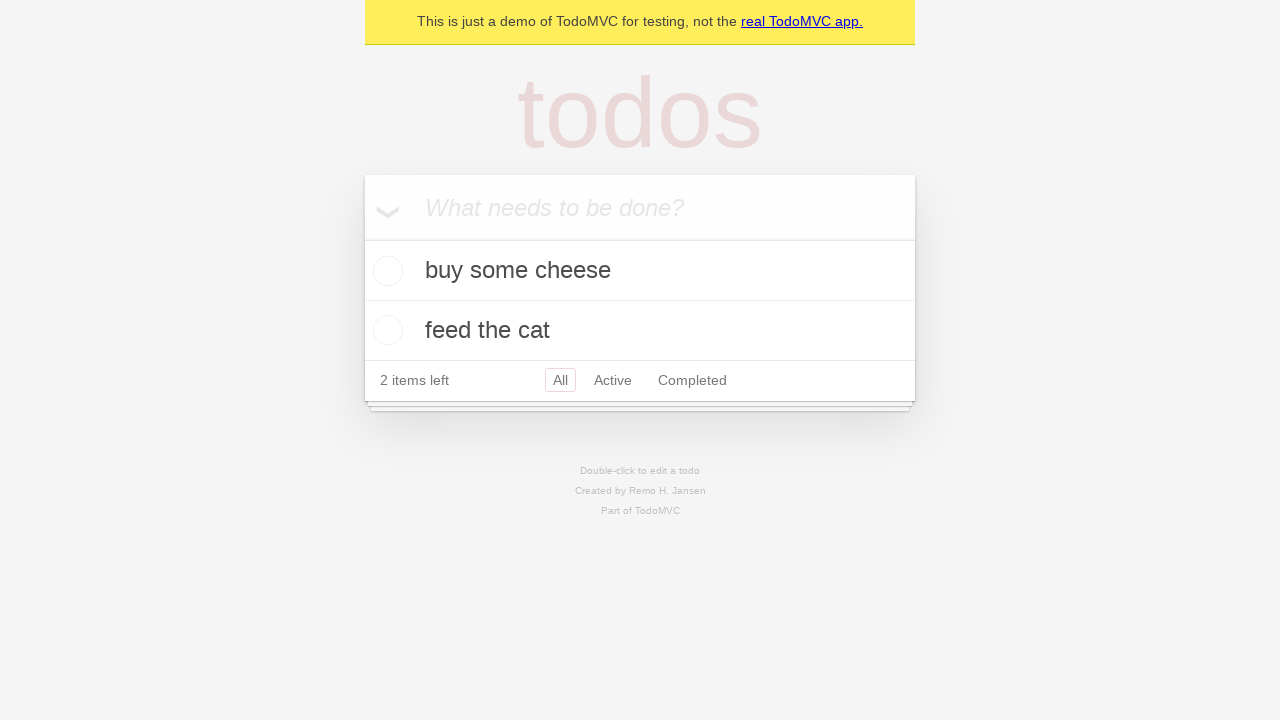

Marked first todo item as complete at (385, 271) on internal:testid=[data-testid="todo-item"s] >> nth=0 >> internal:role=checkbox
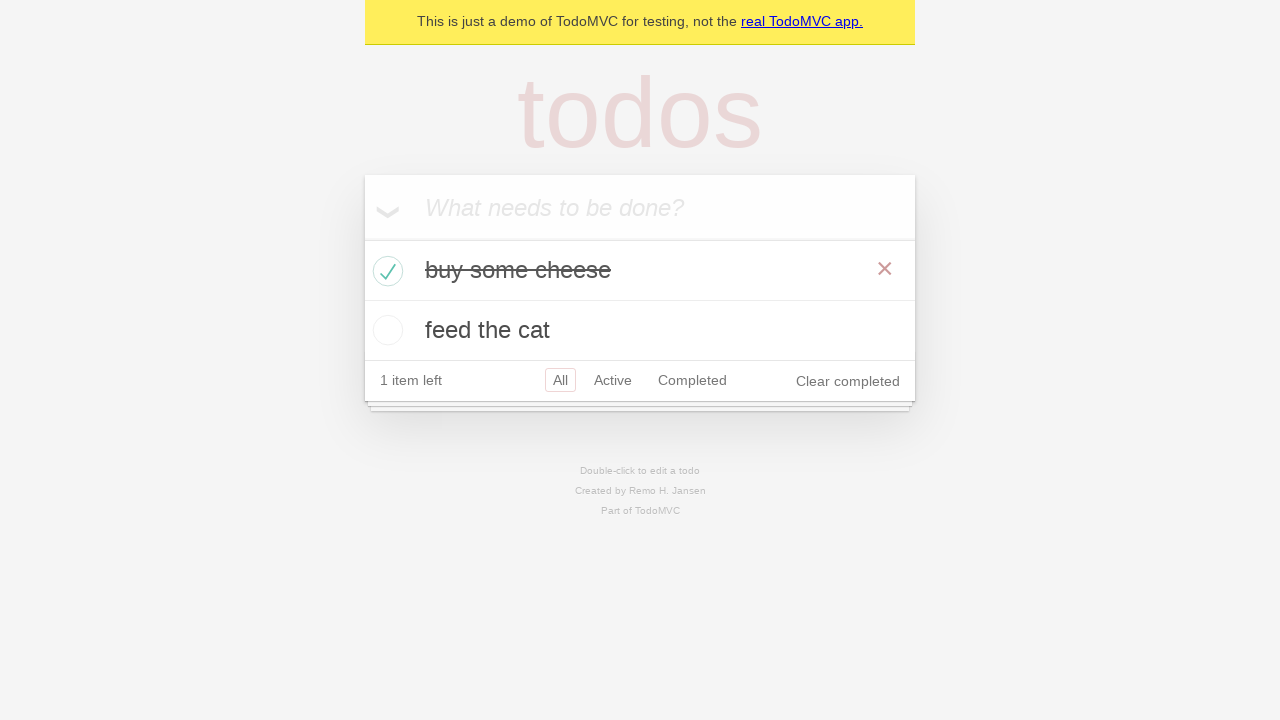

Unmarked first todo item as incomplete at (385, 271) on internal:testid=[data-testid="todo-item"s] >> nth=0 >> internal:role=checkbox
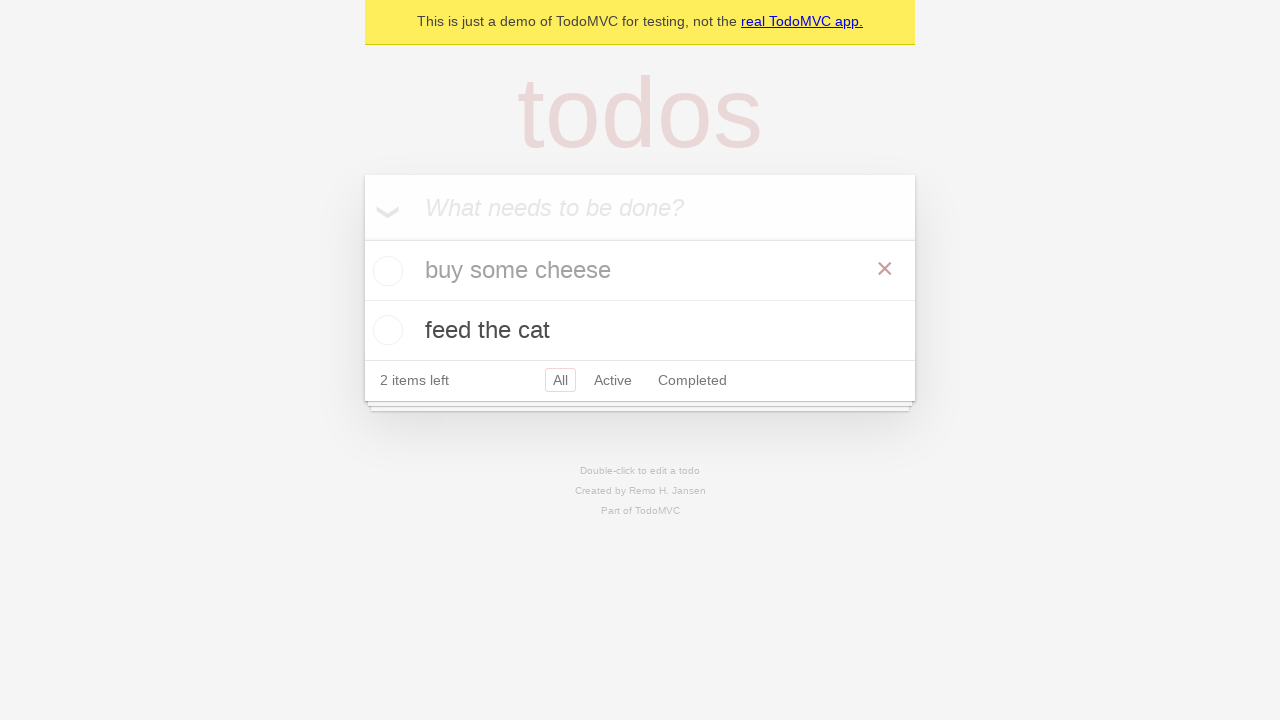

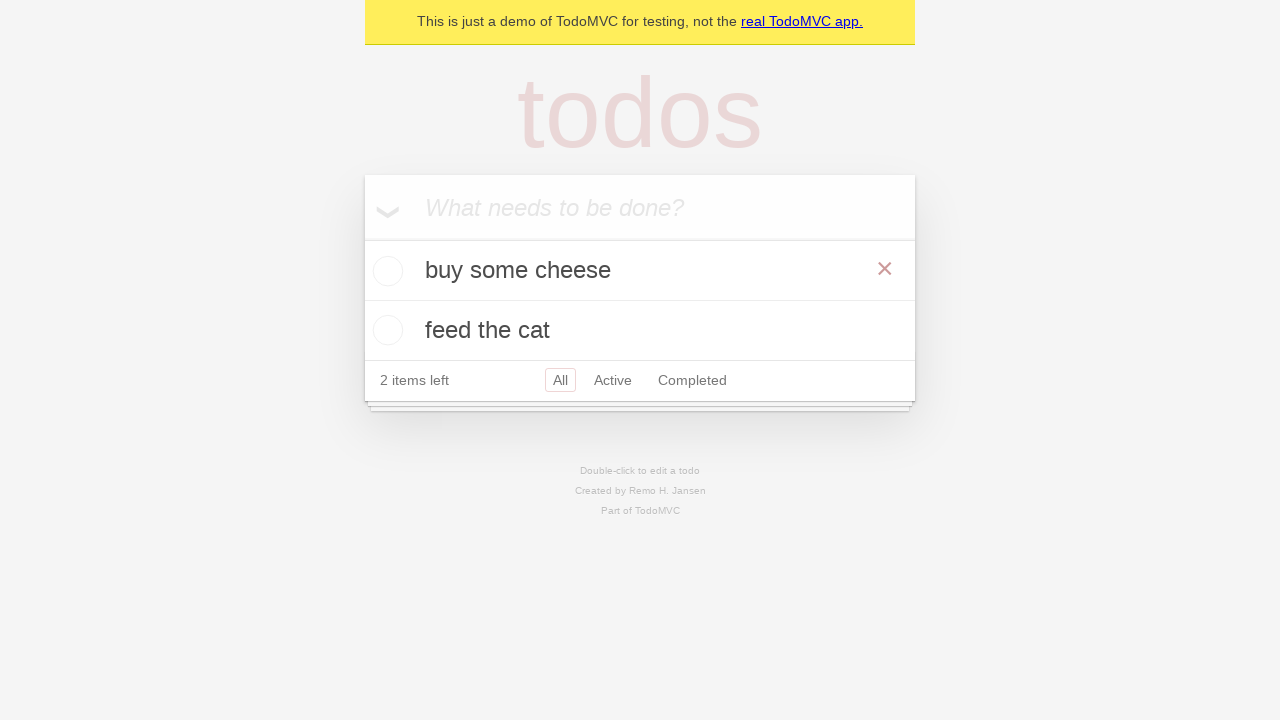